Tests that loading images page correctly displays all four images (compass, calendar, award, landscape) by verifying their src attributes contain the expected keywords

Starting URL: https://bonigarcia.dev/selenium-webdriver-java/loading-images.html

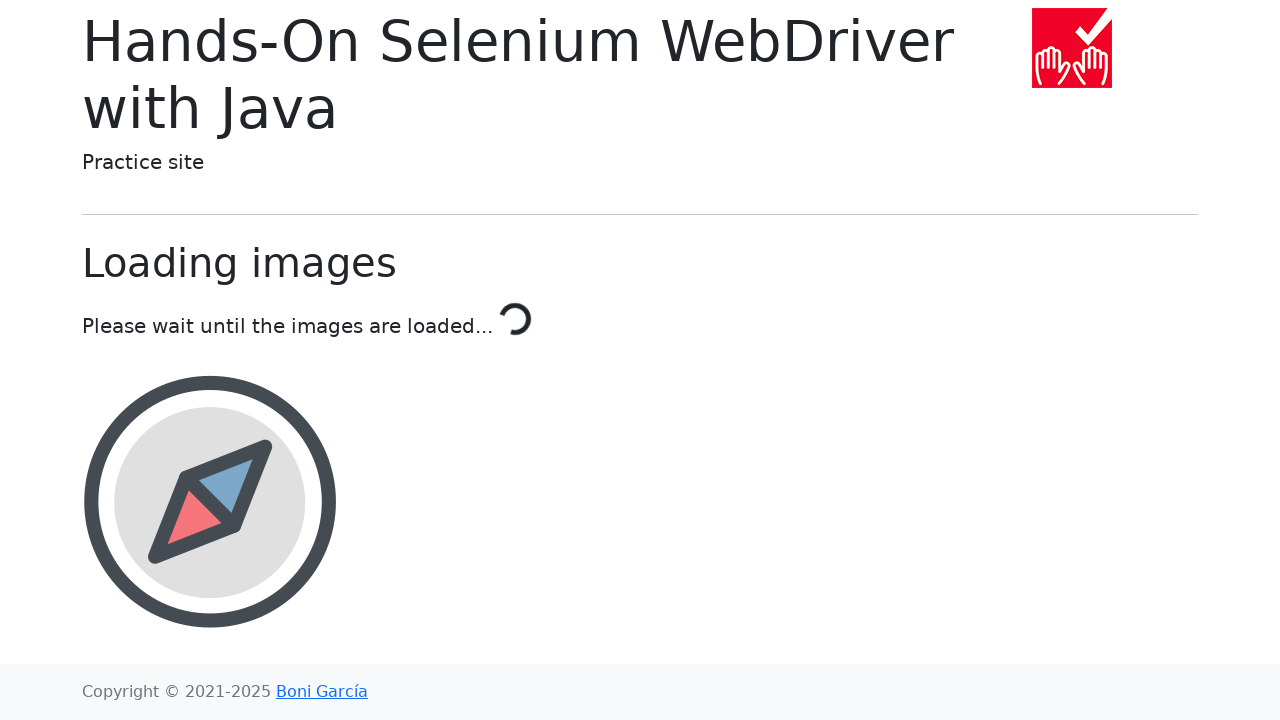

Waited for compass image to be present on the page
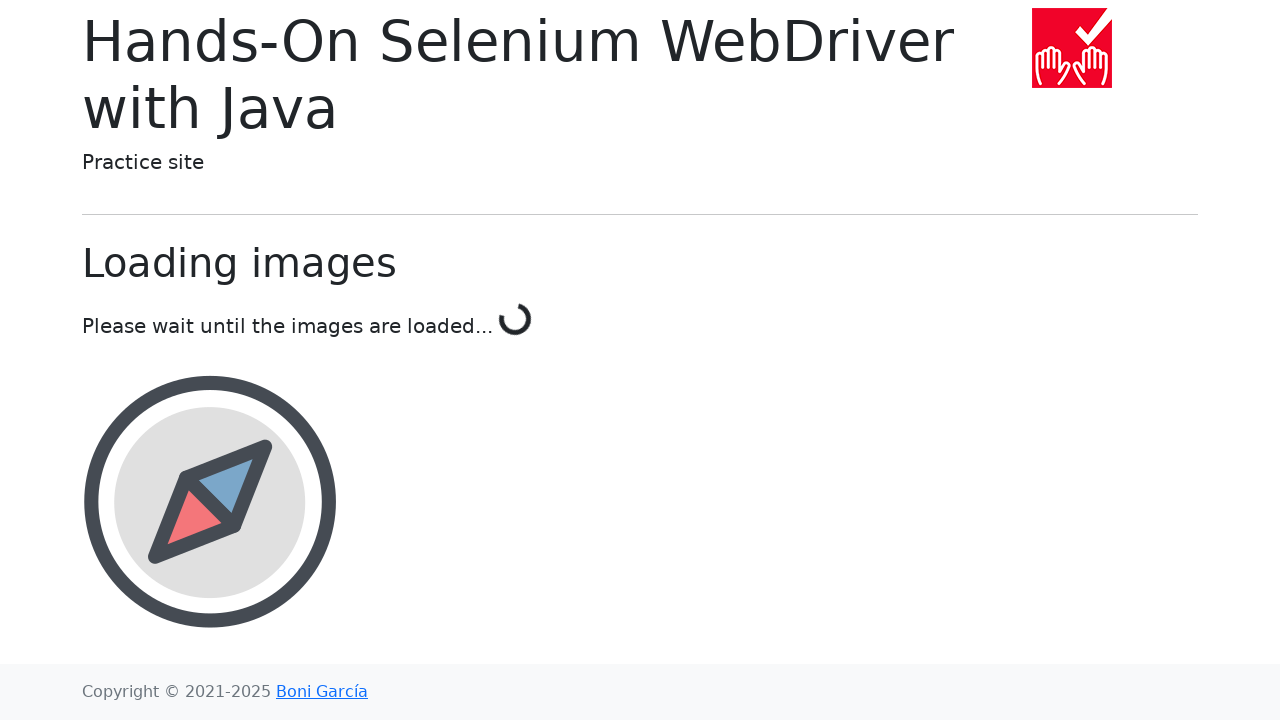

Waited for calendar image to be present on the page
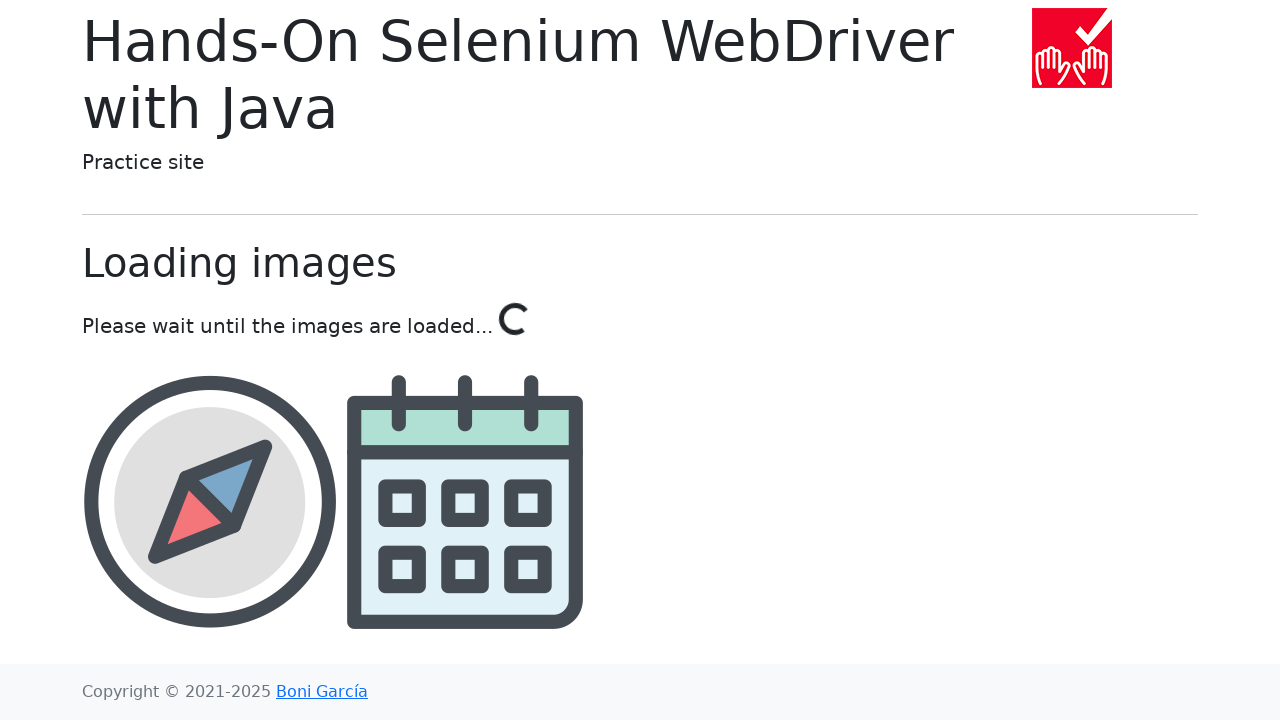

Waited for award image to be present on the page
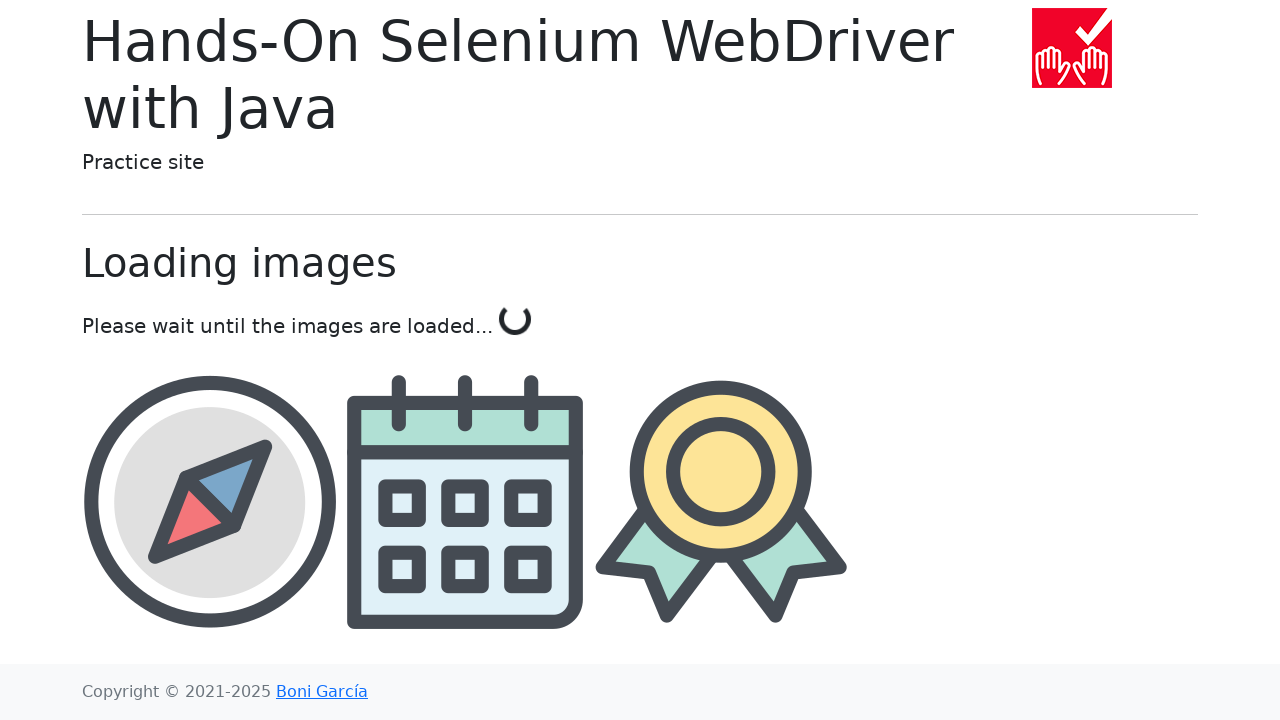

Waited for landscape image to be present on the page
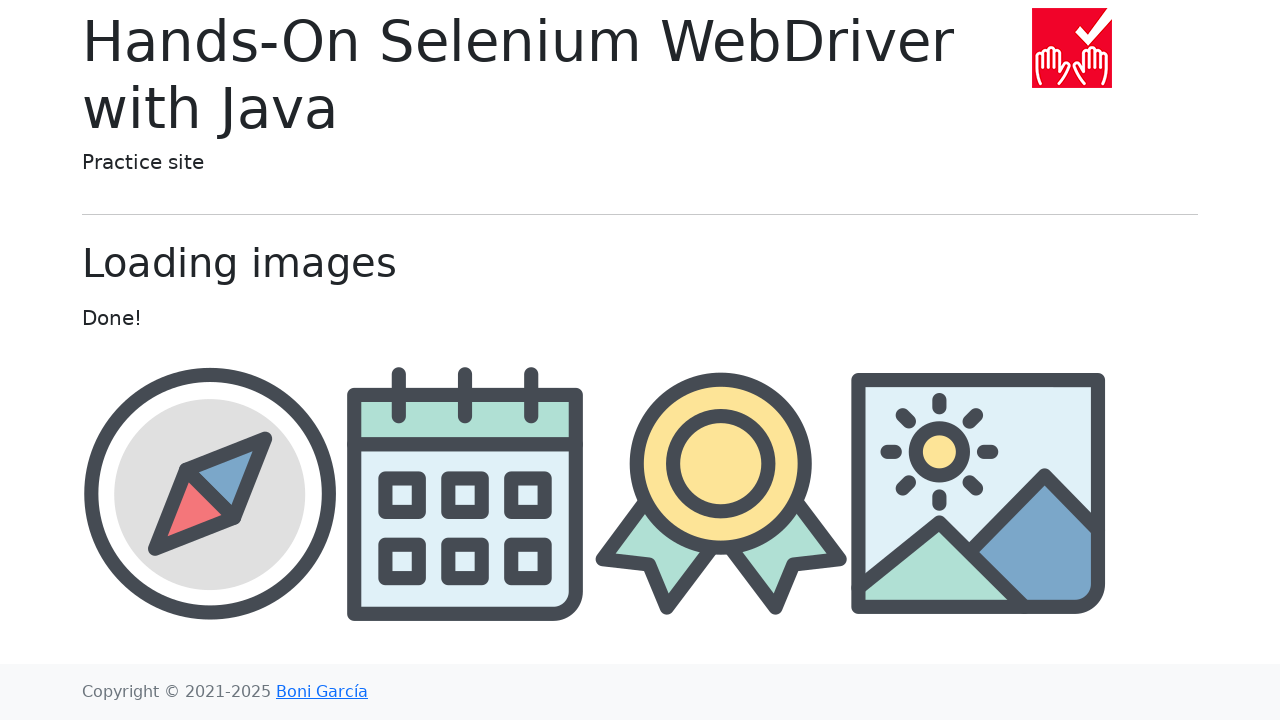

Located compass image element
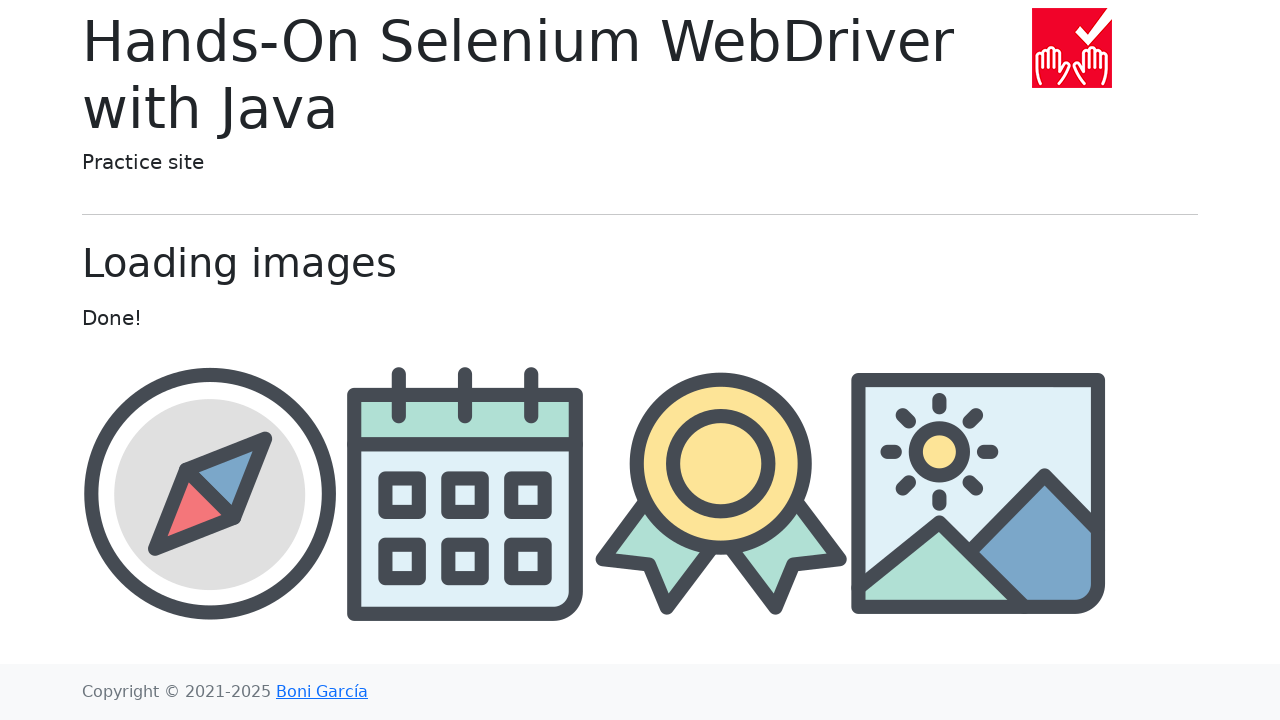

Located calendar image element
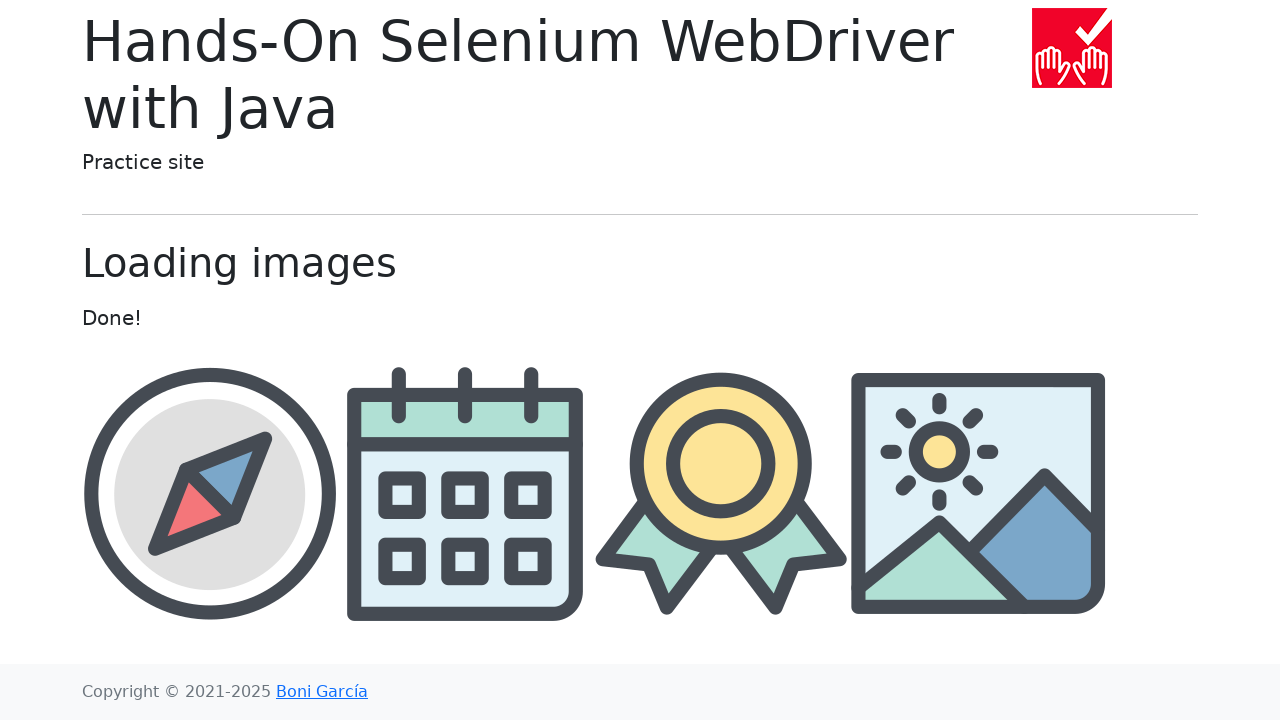

Located award image element
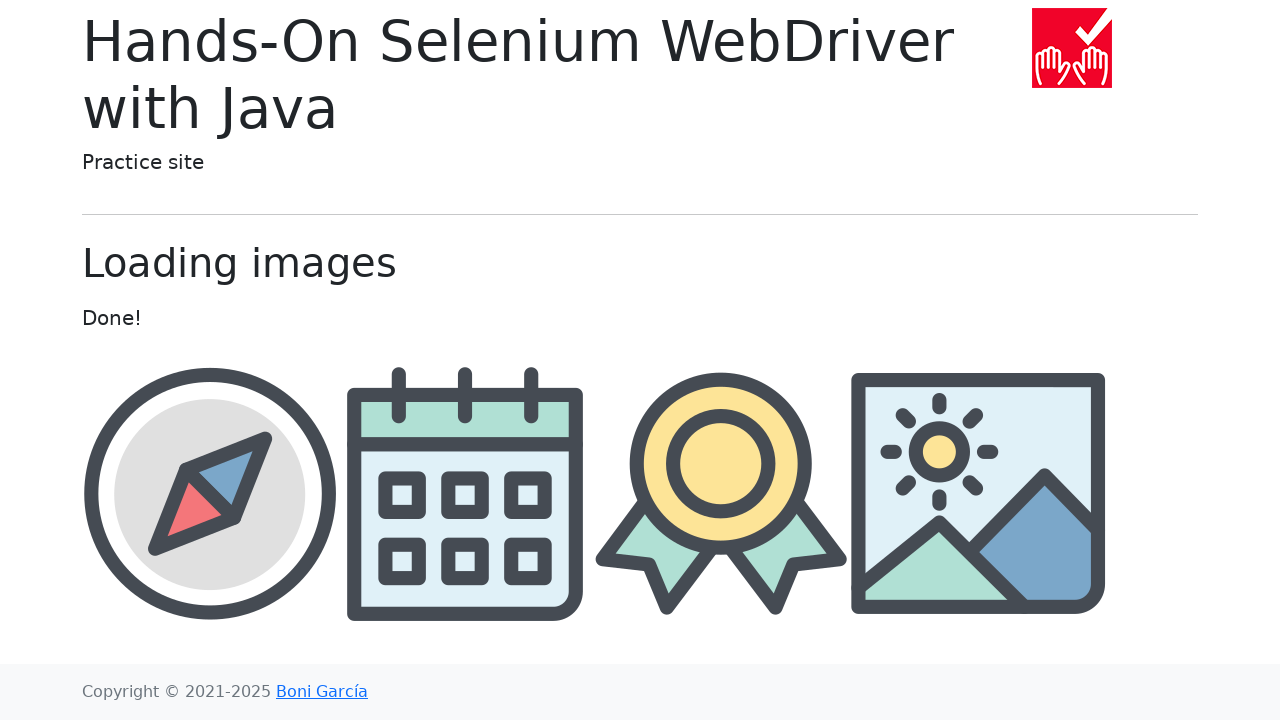

Located landscape image element
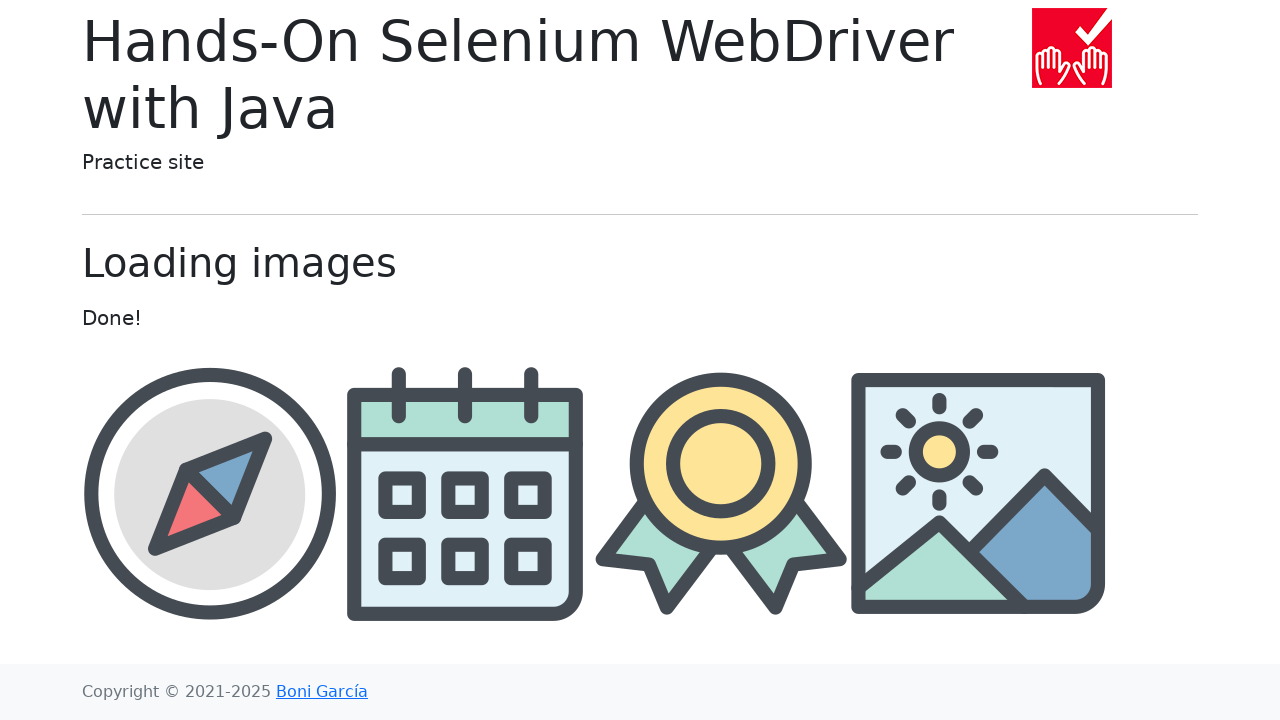

Verified compass image src attribute contains 'compass'
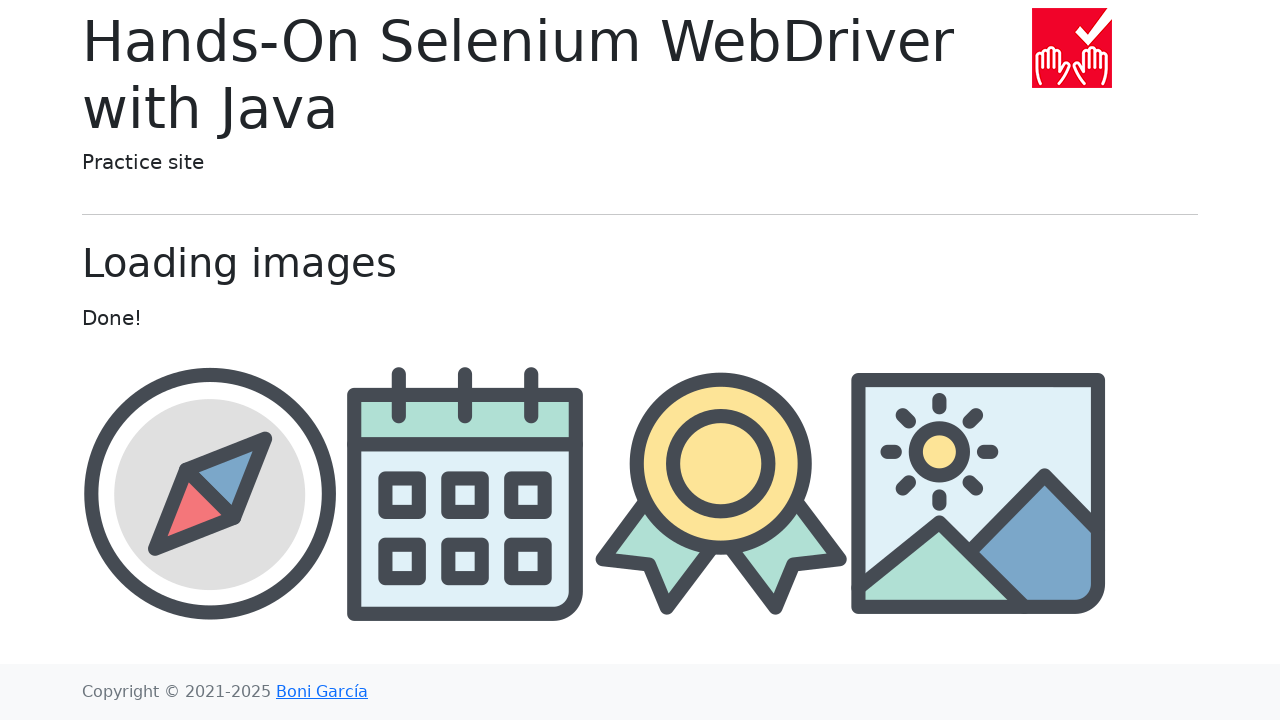

Verified calendar image src attribute contains 'calendar'
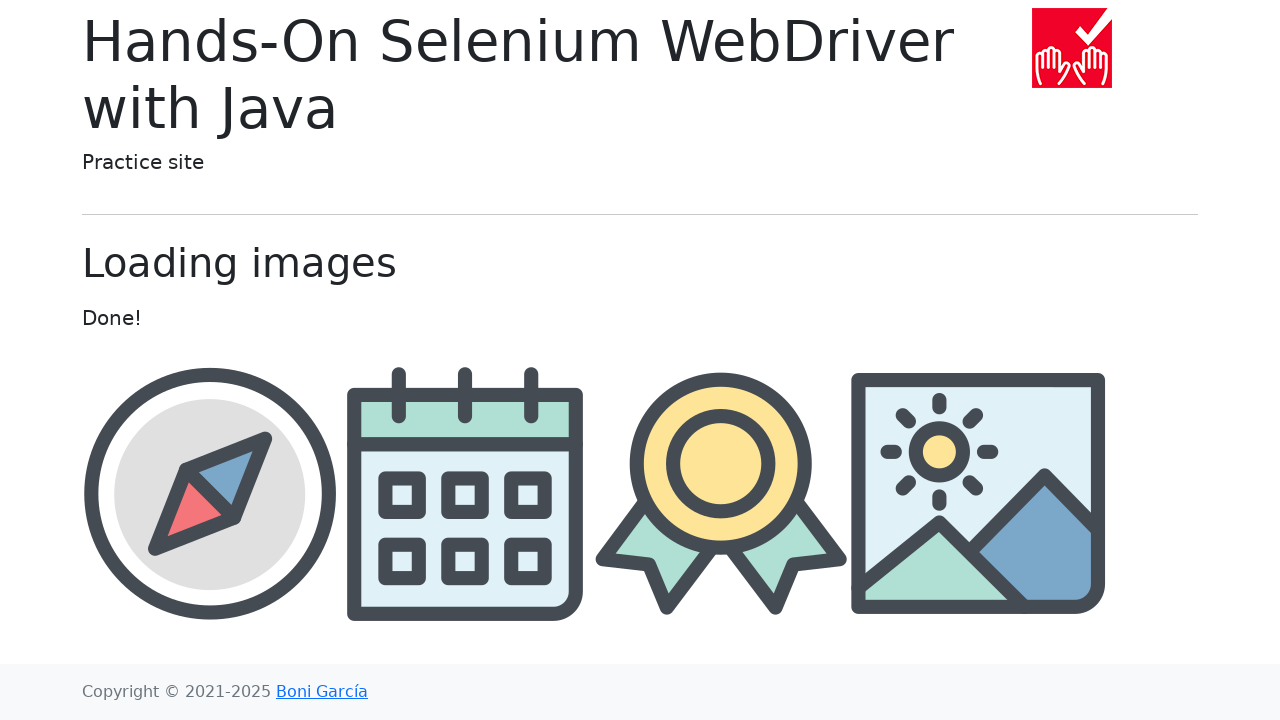

Verified award image src attribute contains 'award'
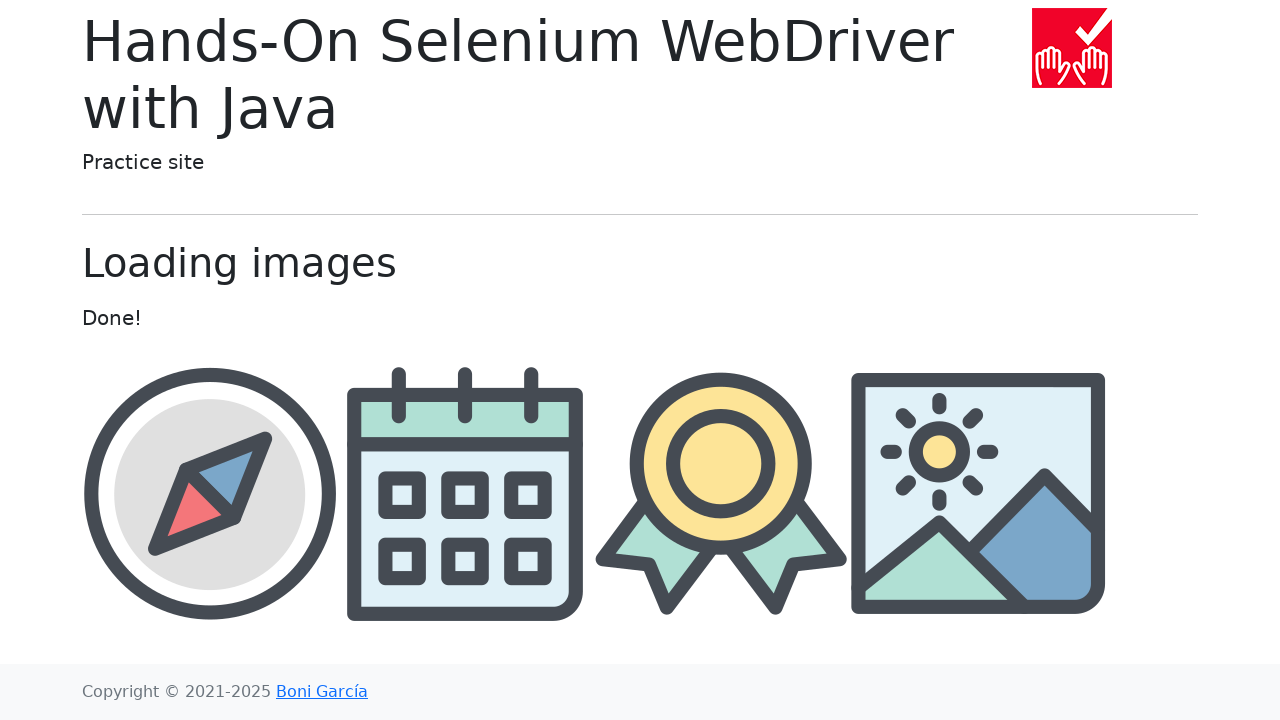

Verified landscape image src attribute contains 'landscape'
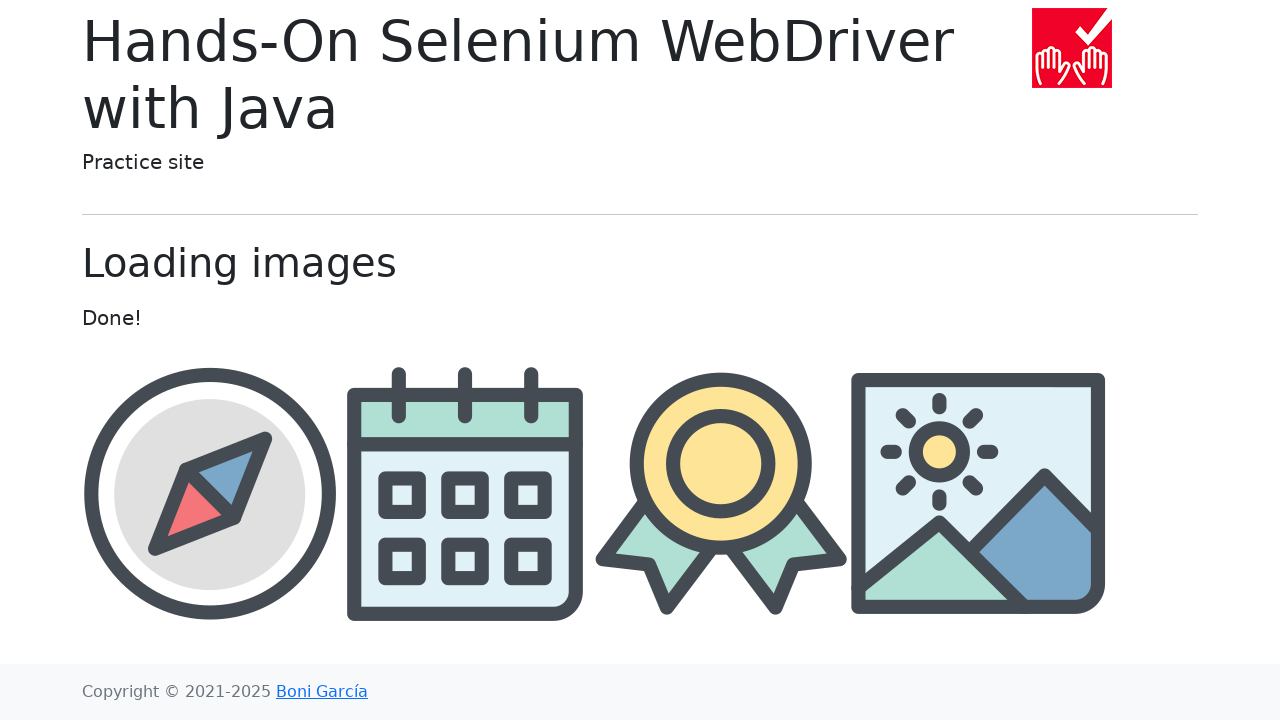

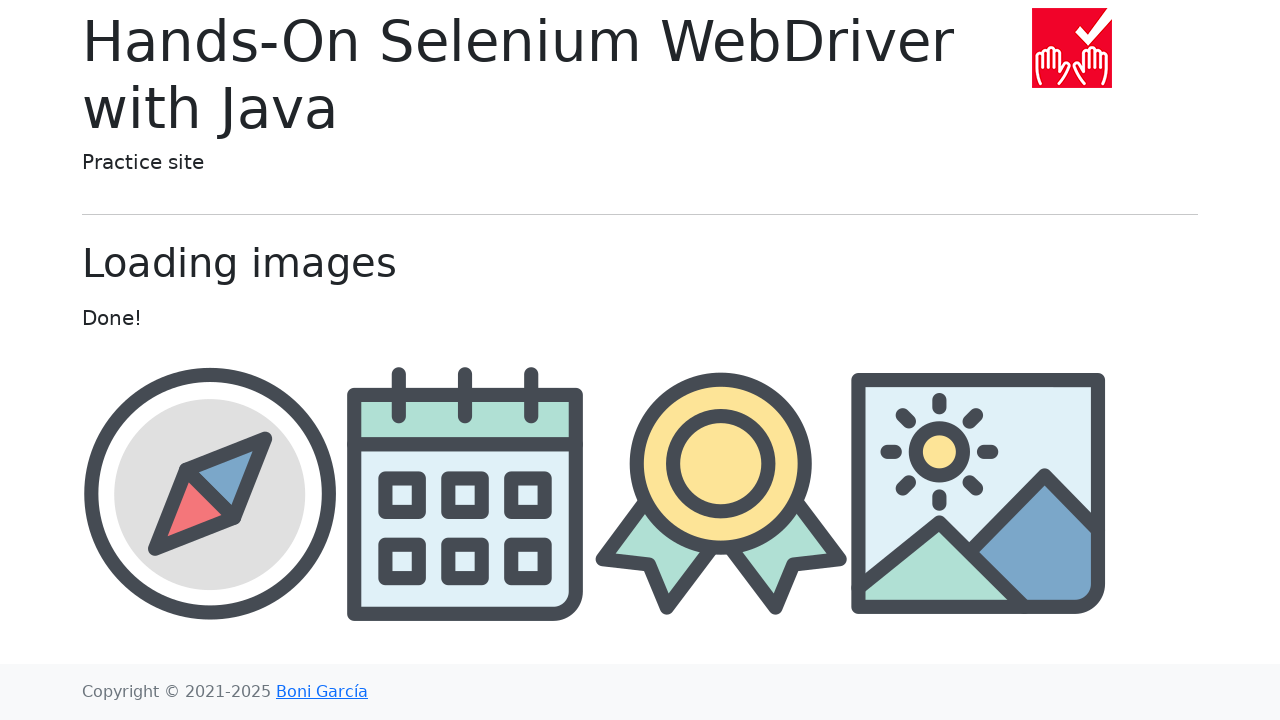